Opens a links page, finds the second link on the page using JavaScript, and clicks it

Starting URL: https://demoqa.com/links

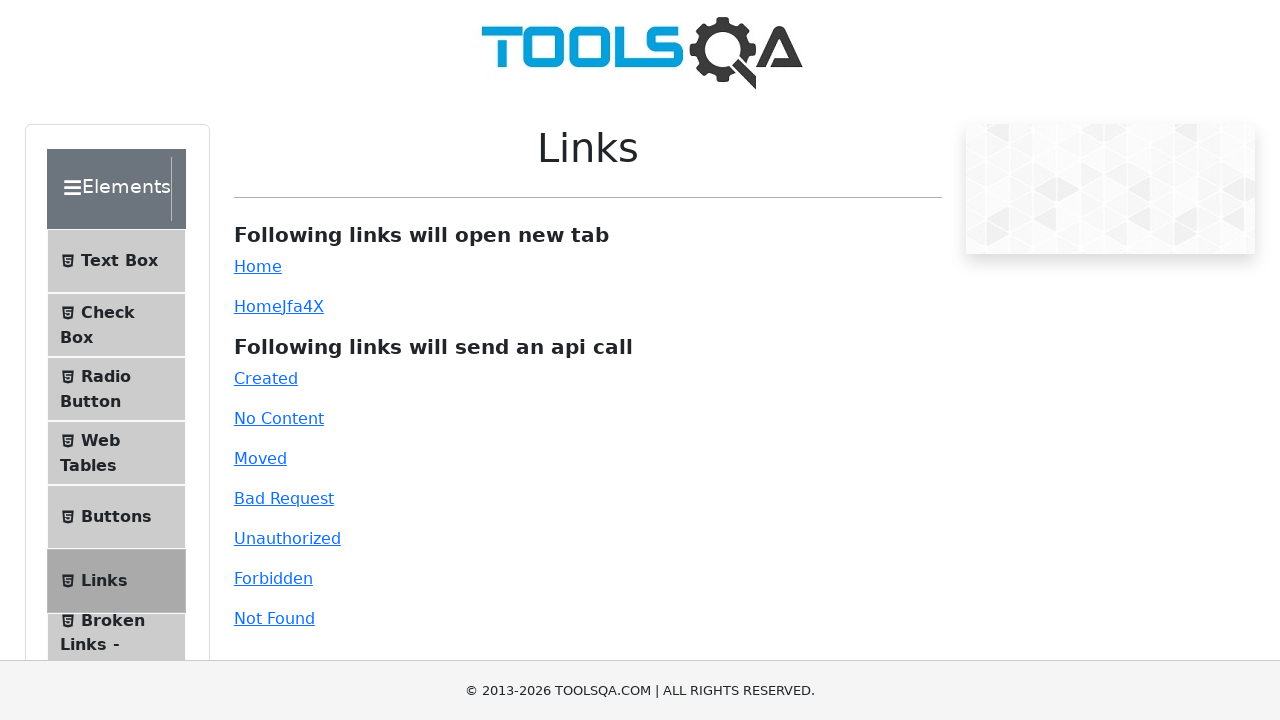

Navigated to https://demoqa.com/links
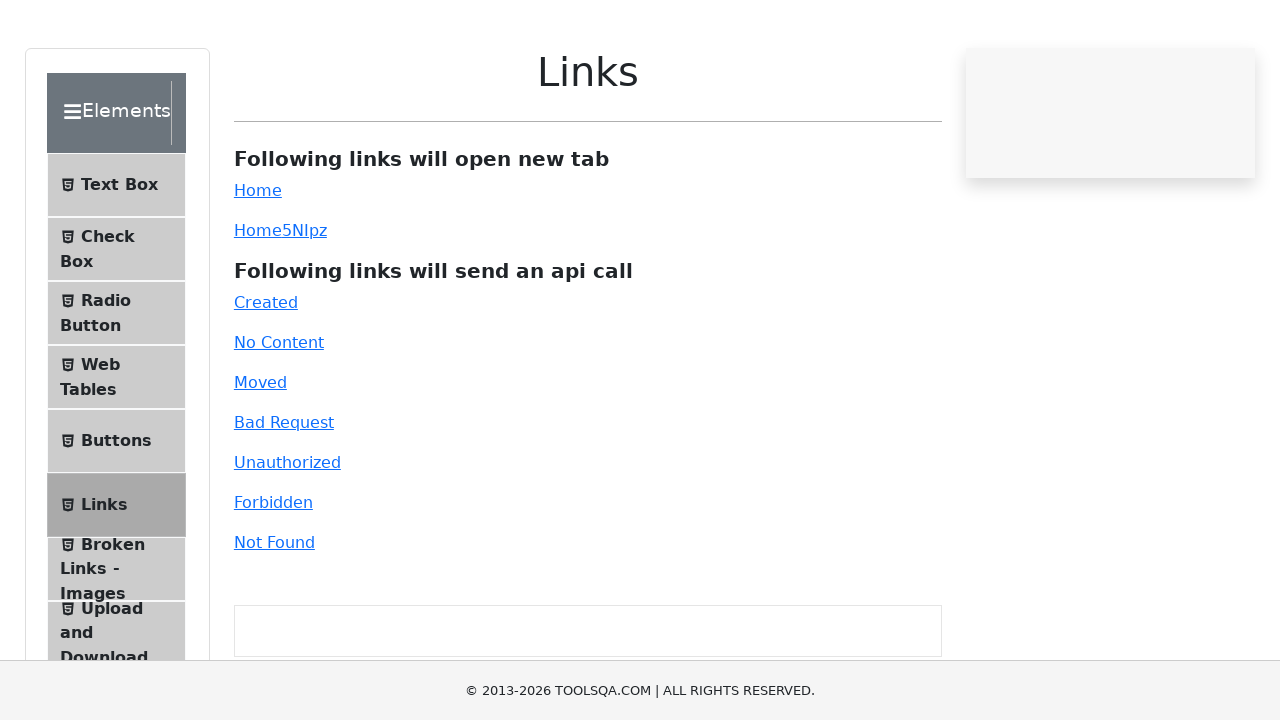

Located the second link on the page
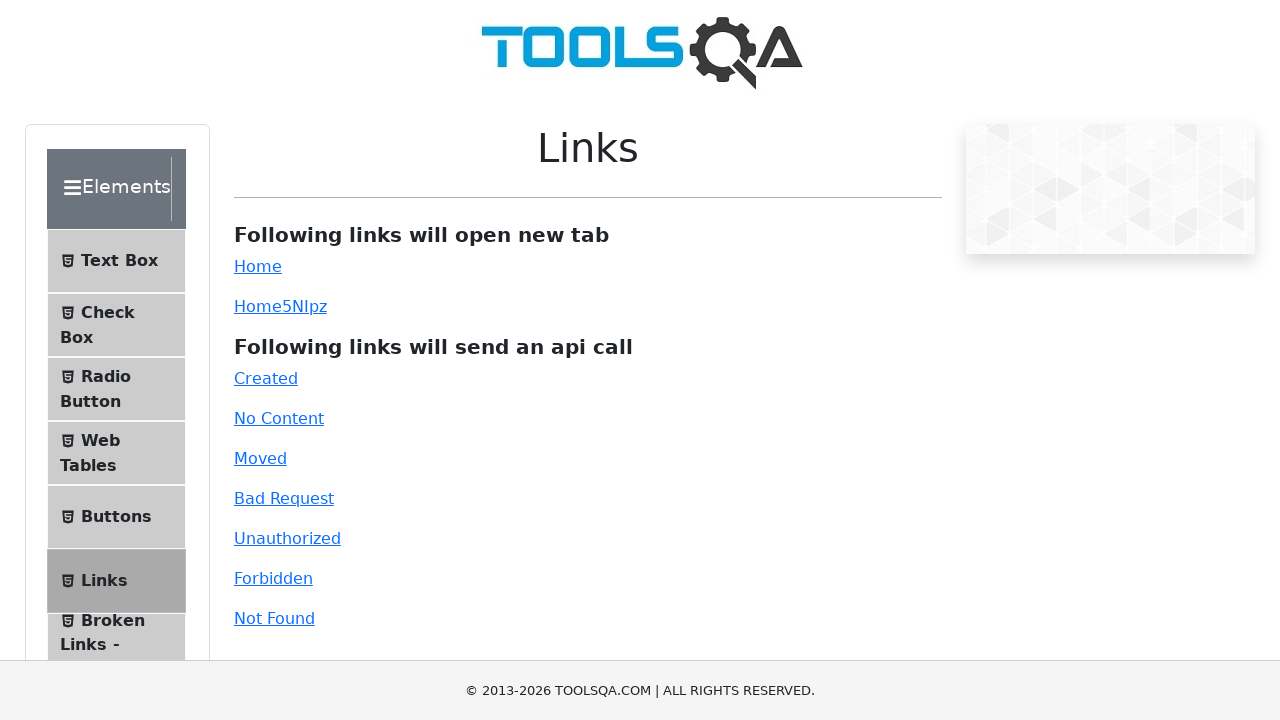

Clicked the second link at (109, 261) on a >> nth=1
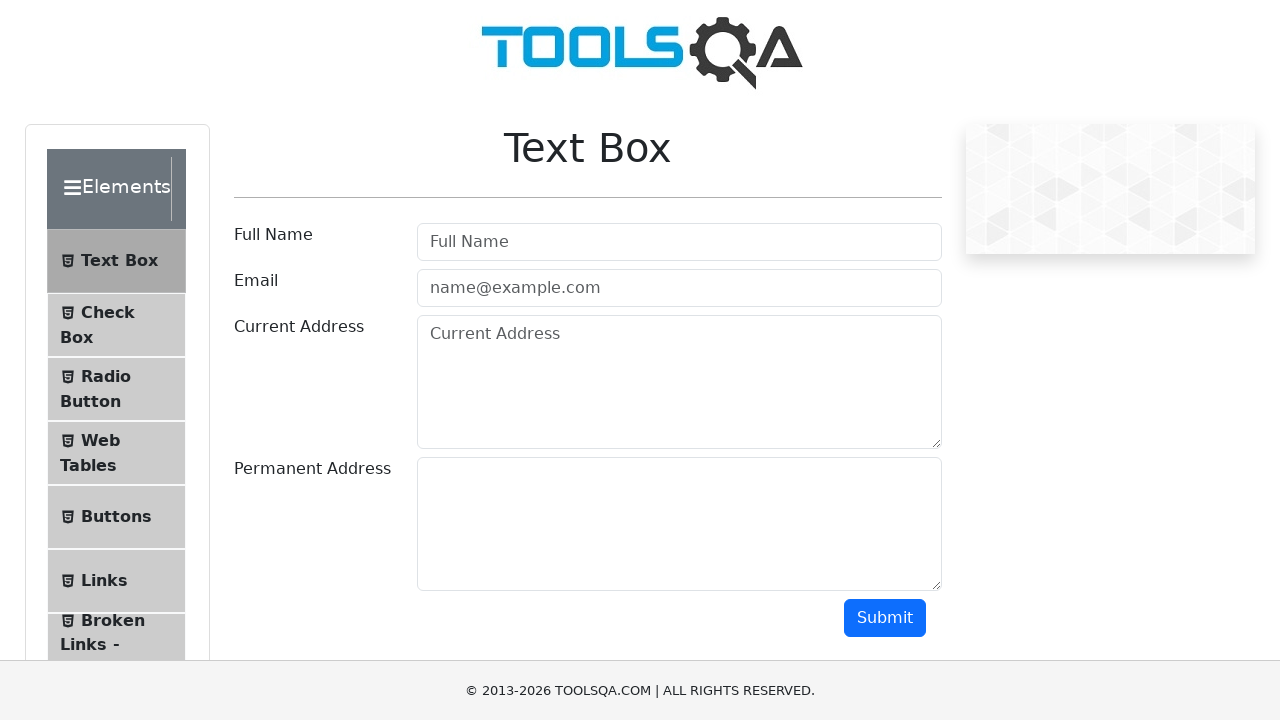

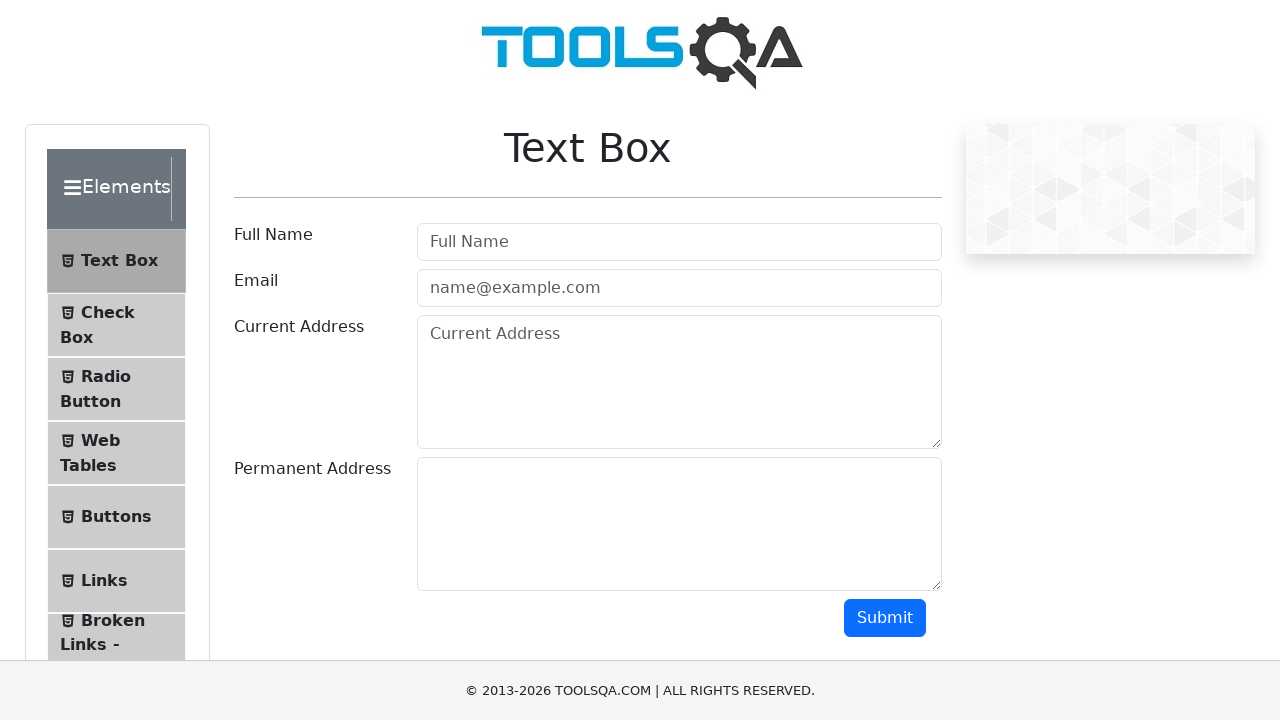